Navigates to a Selenium practice form page, scrolls to the photo upload element, waits for it to be visible, and performs click and double-click actions on it.

Starting URL: https://www.techlistic.com/p/selenium-practice-form.html

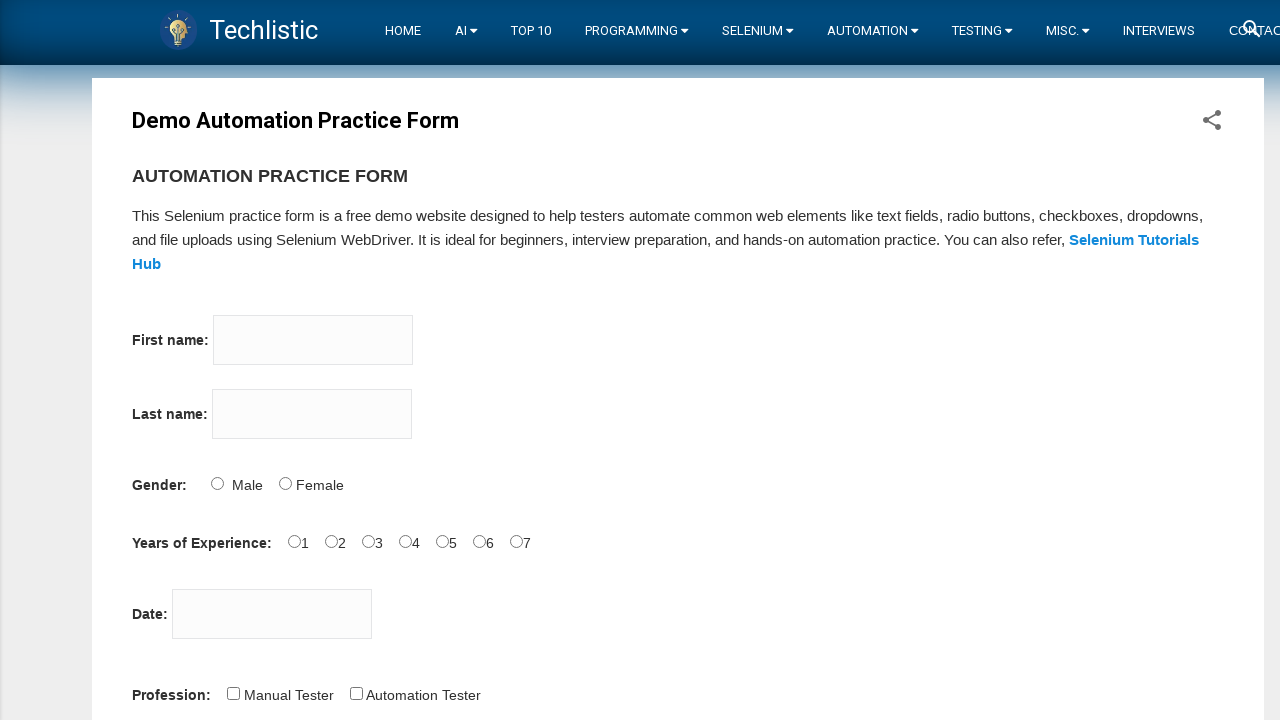

Navigated to Selenium practice form page
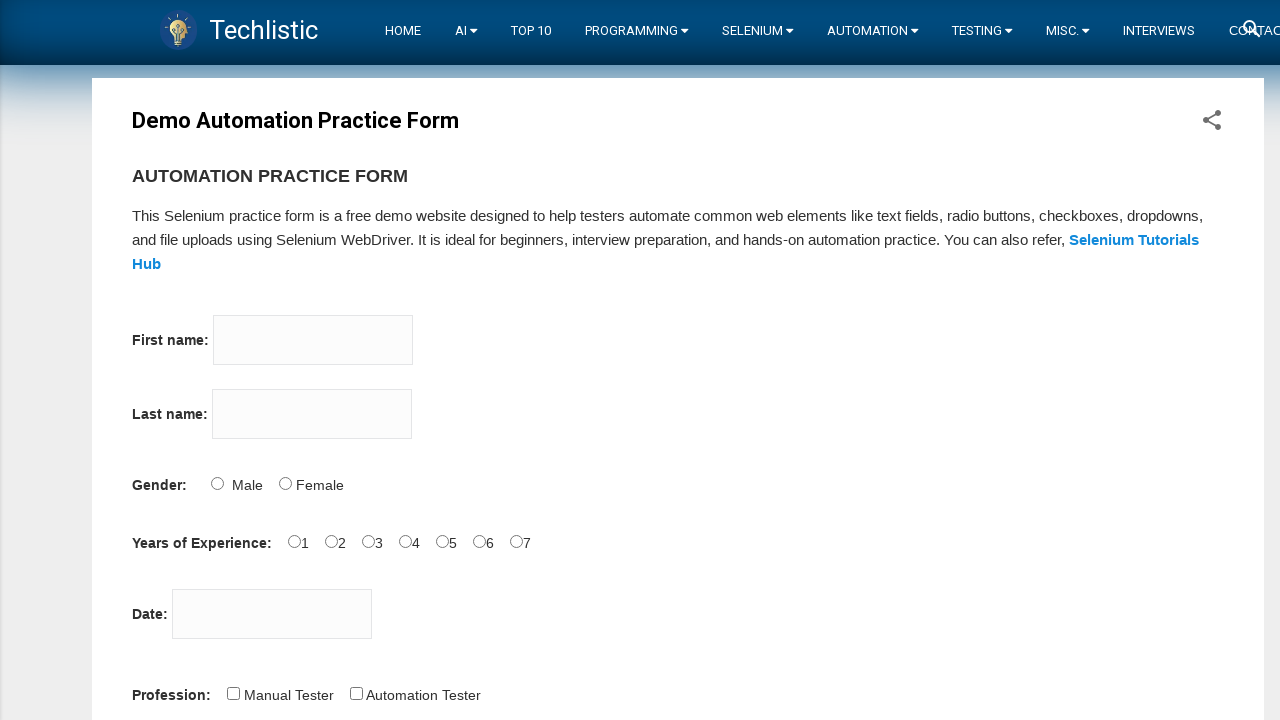

Scrolled to photo upload element
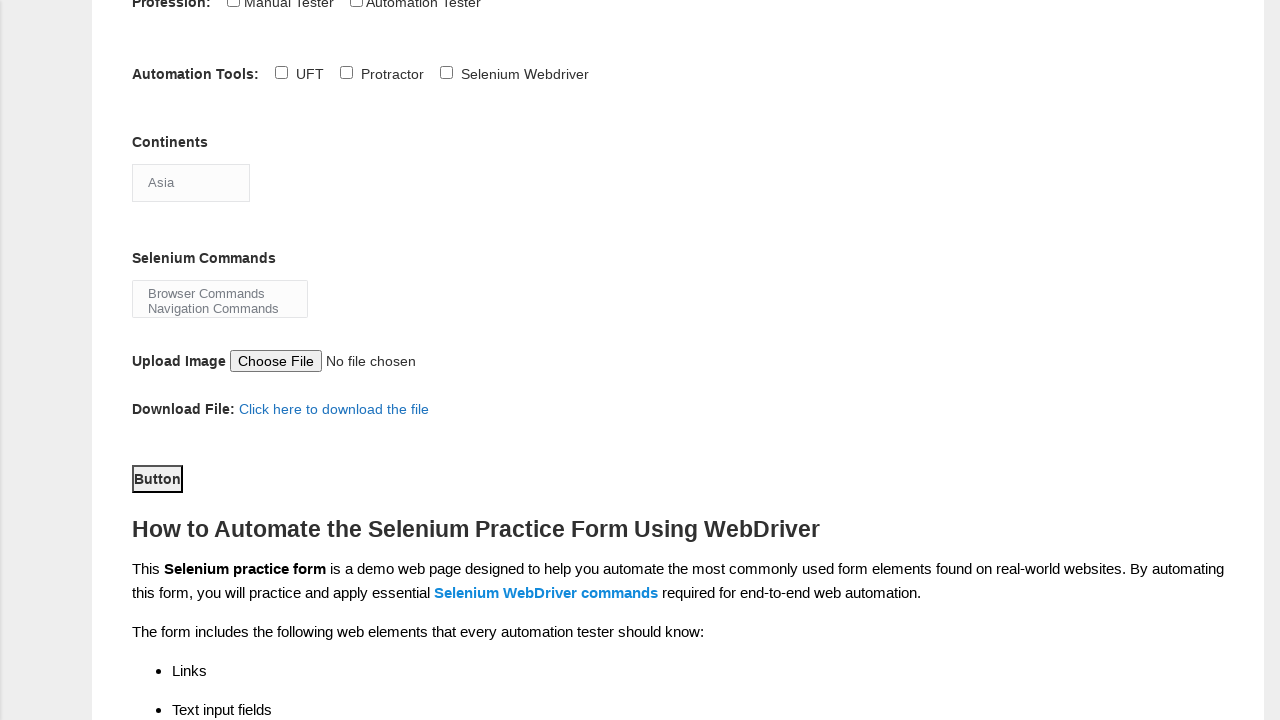

Photo upload element is now visible
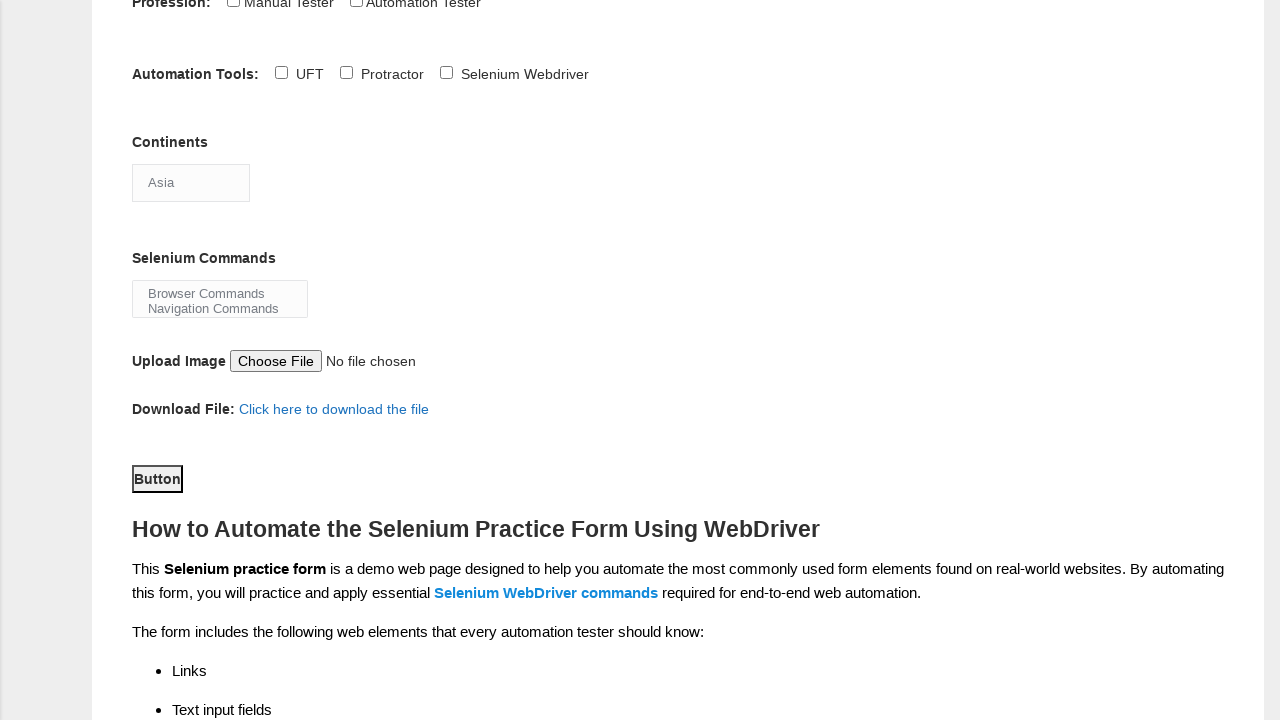

Clicked photo element using JavaScript
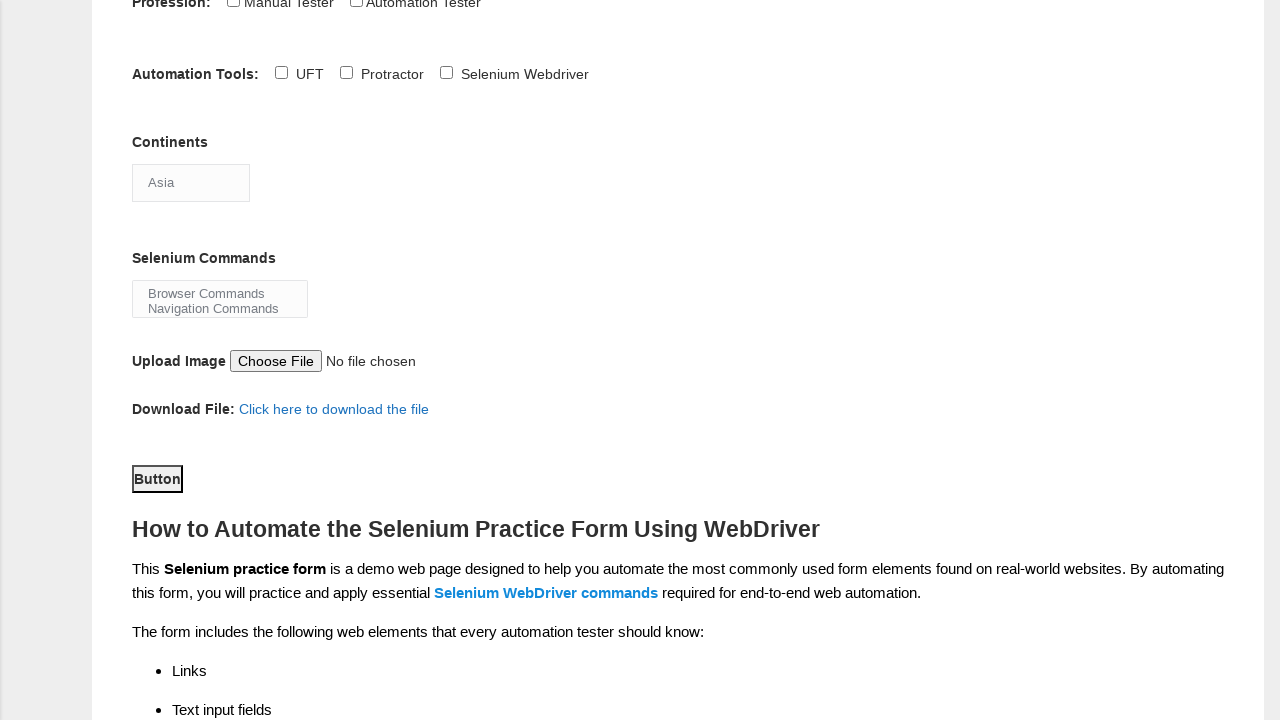

Performed regular click on photo element at (366, 360) on #photo
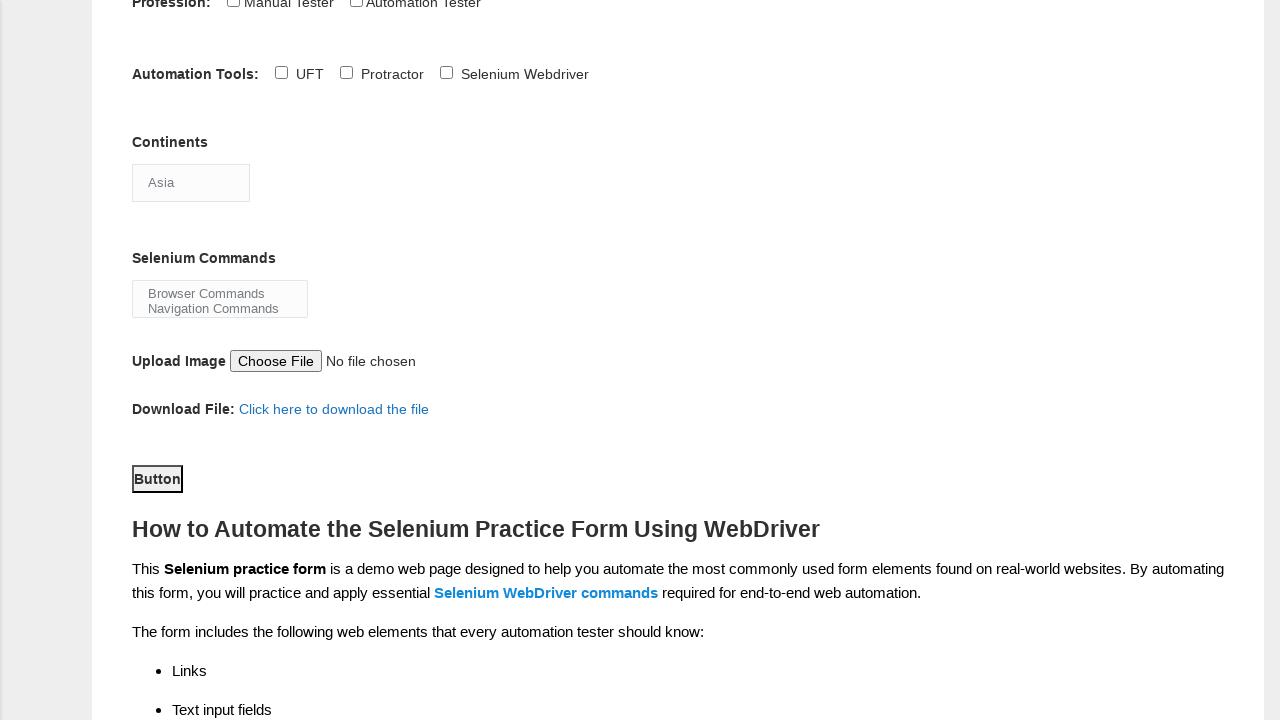

Performed double-click on photo element at (366, 360) on #photo
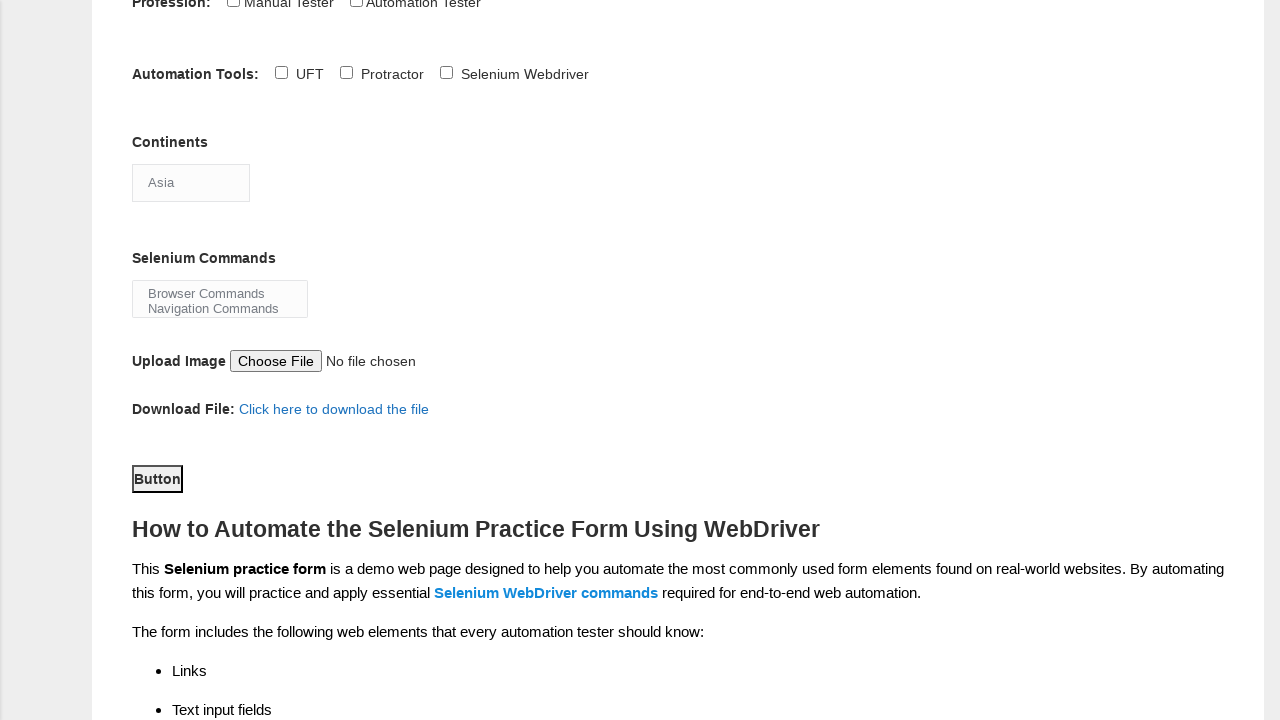

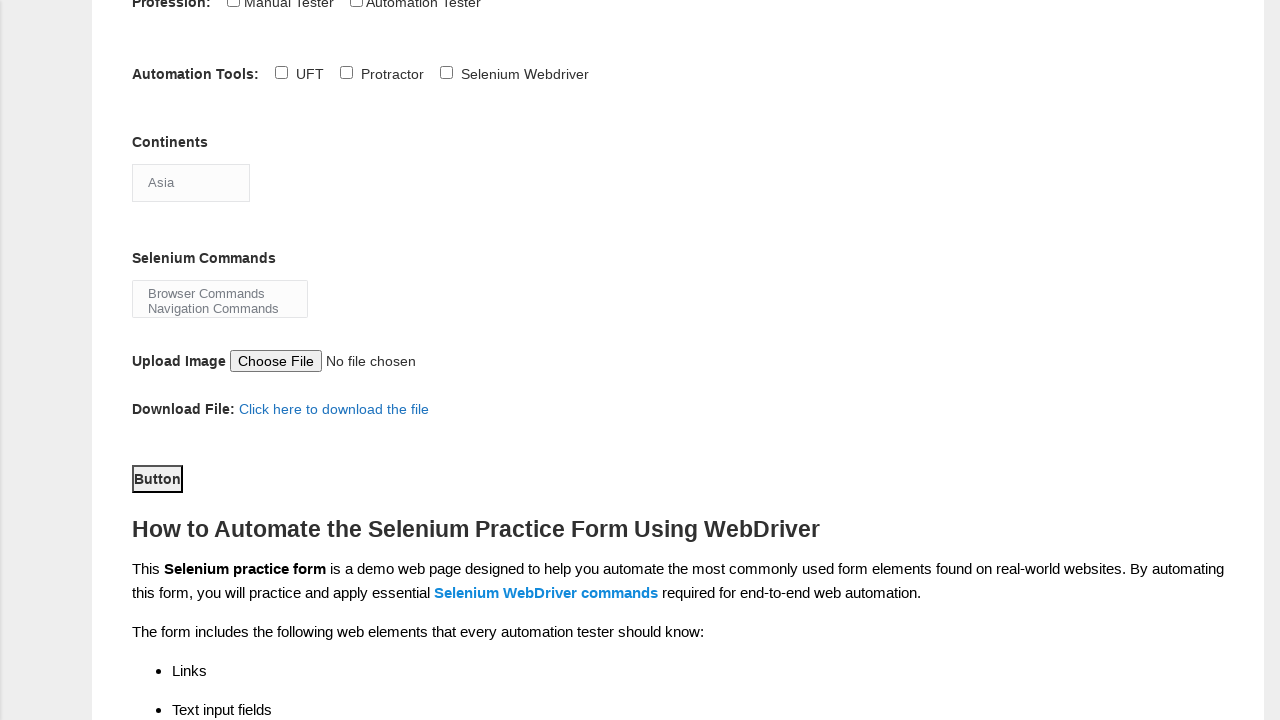